Tests confirmation alert dismissal by clicking confirm button and dismissing the alert

Starting URL: https://demoqa.com/alerts

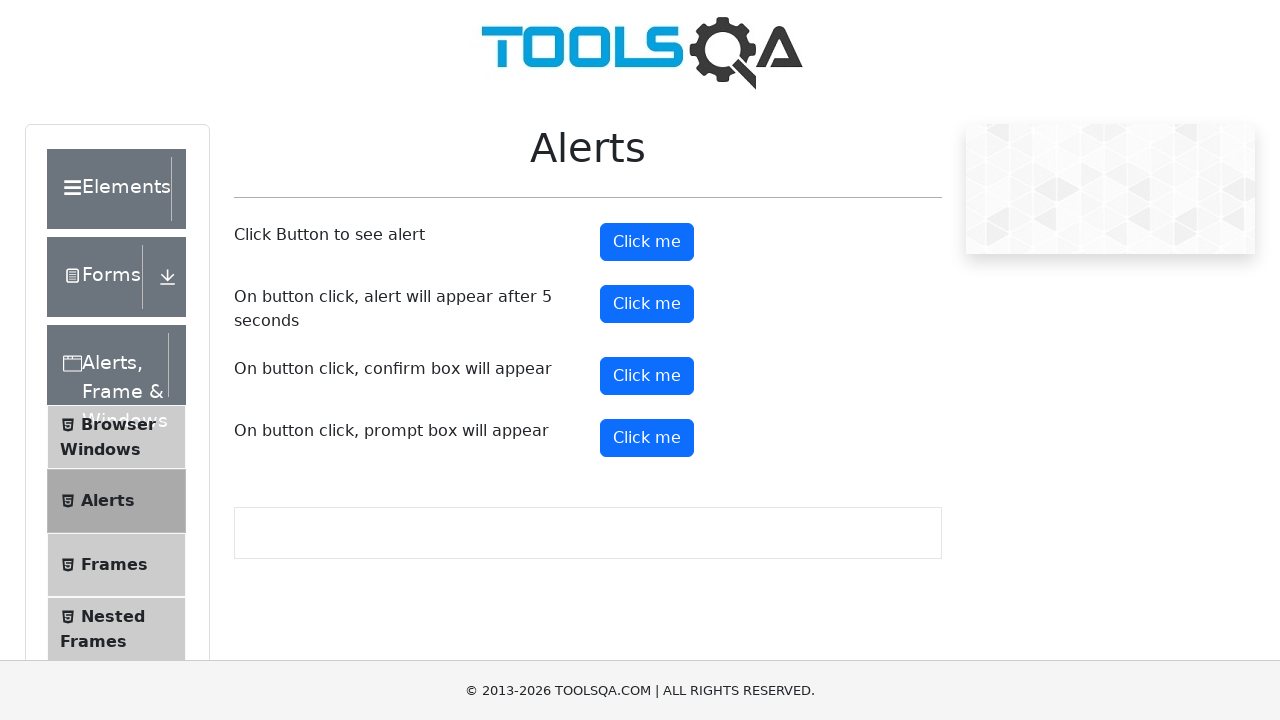

Set up dialog handler to dismiss confirmation alerts
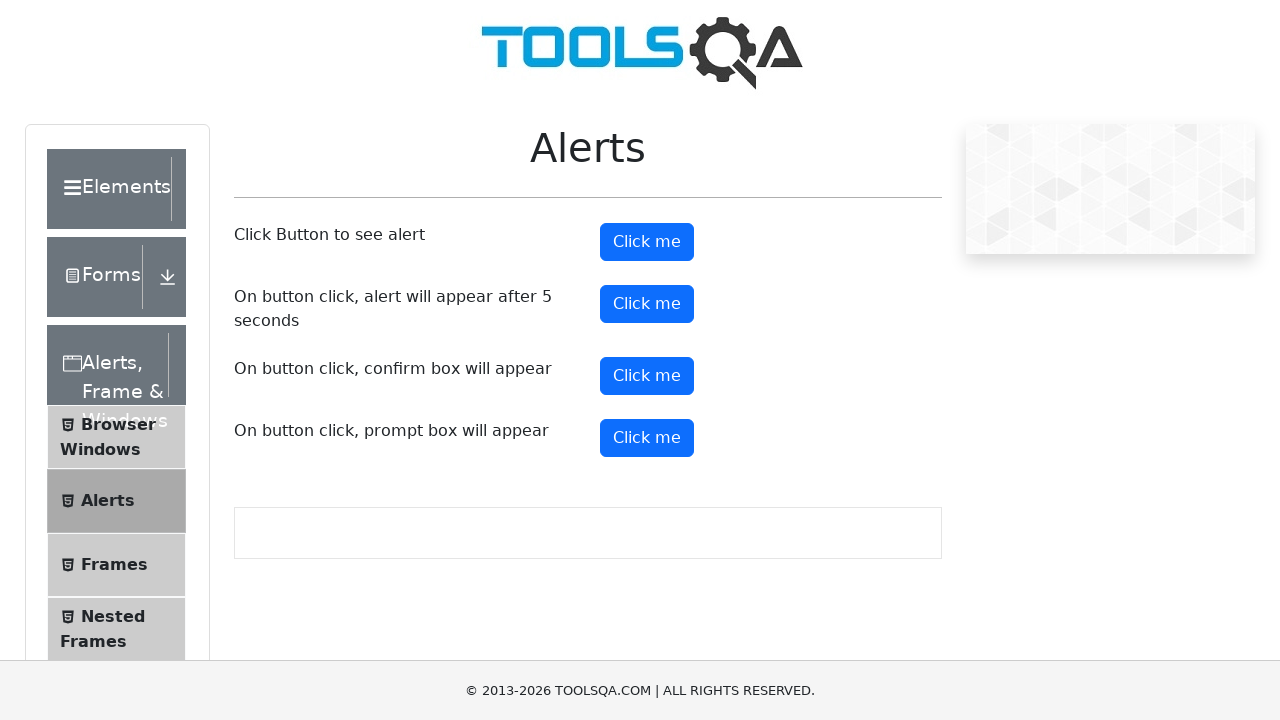

Clicked confirm button to trigger alert at (647, 376) on #confirmButton
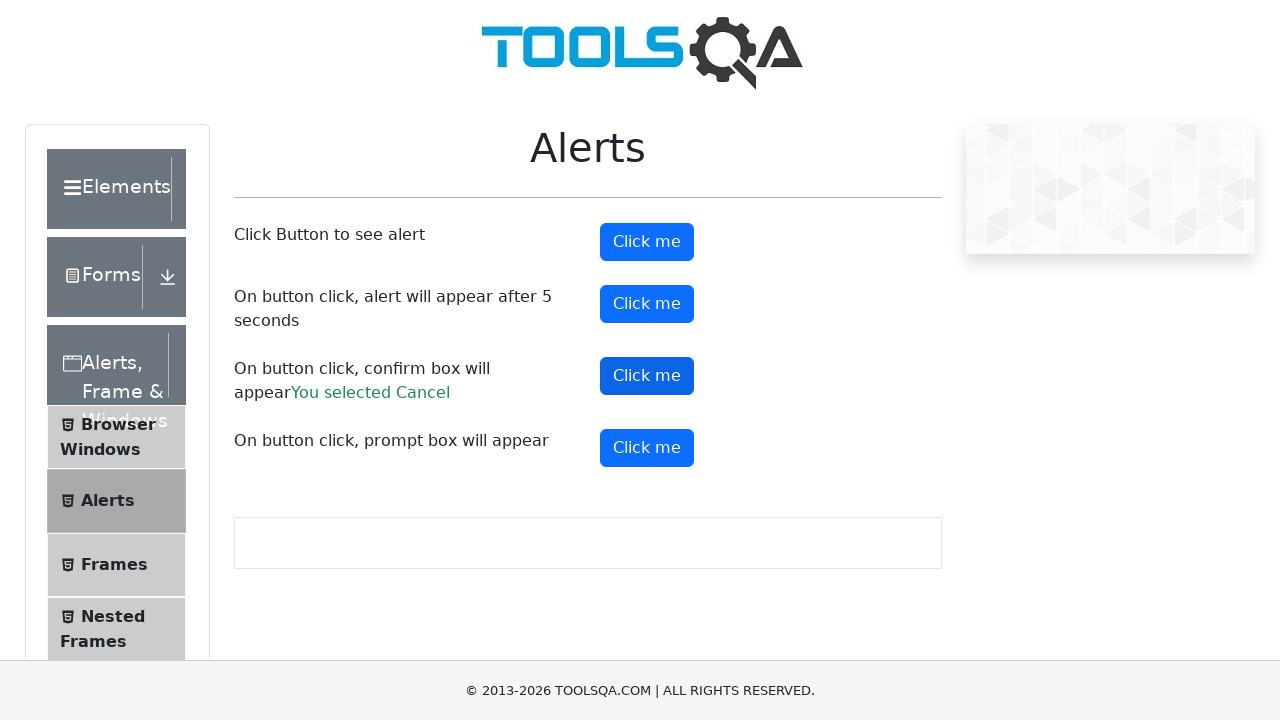

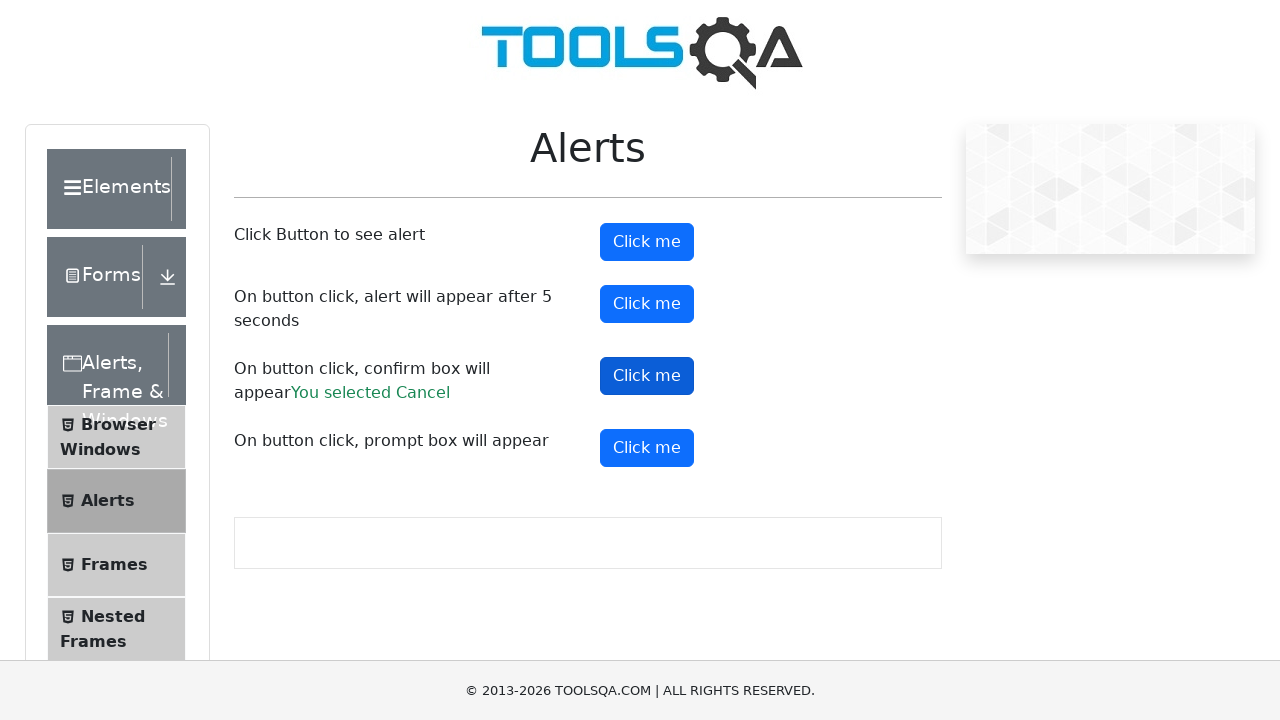